Tests adding todo items to the list by filling the input field and pressing Enter, then verifying the items appear in the list.

Starting URL: https://demo.playwright.dev/todomvc

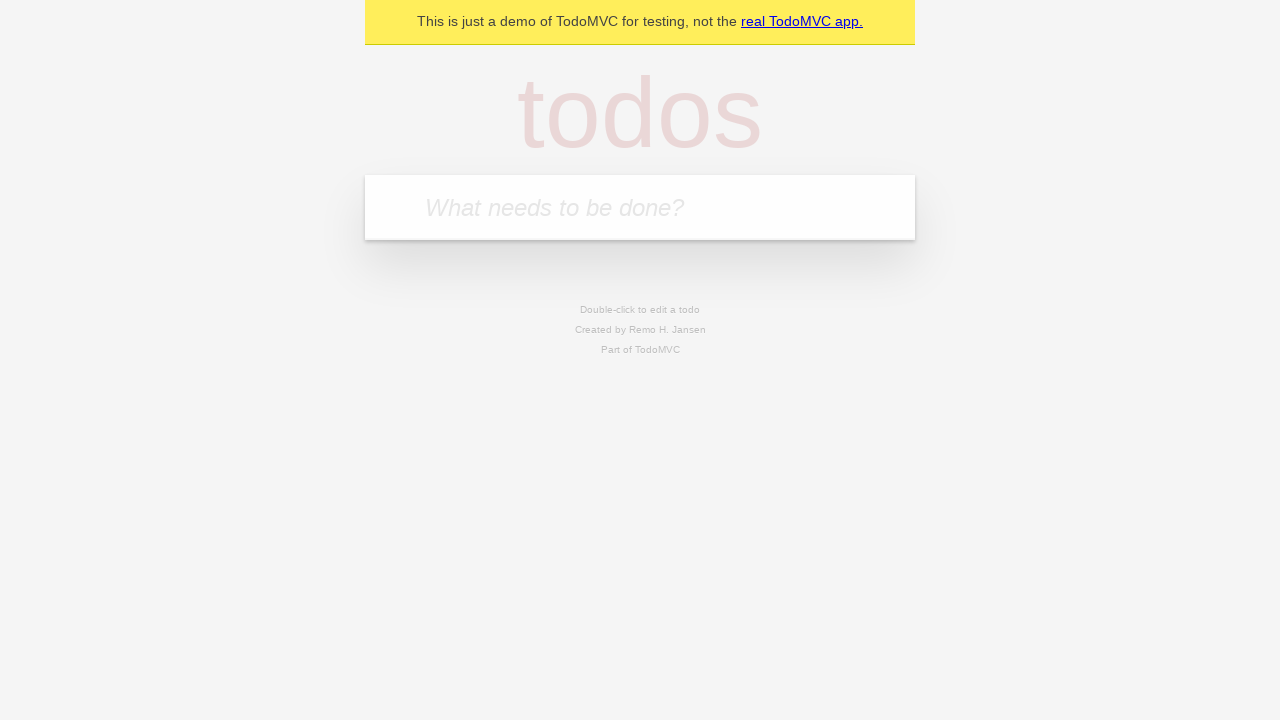

Filled todo input field with 'buy some cheese' on internal:attr=[placeholder="What needs to be done?"i]
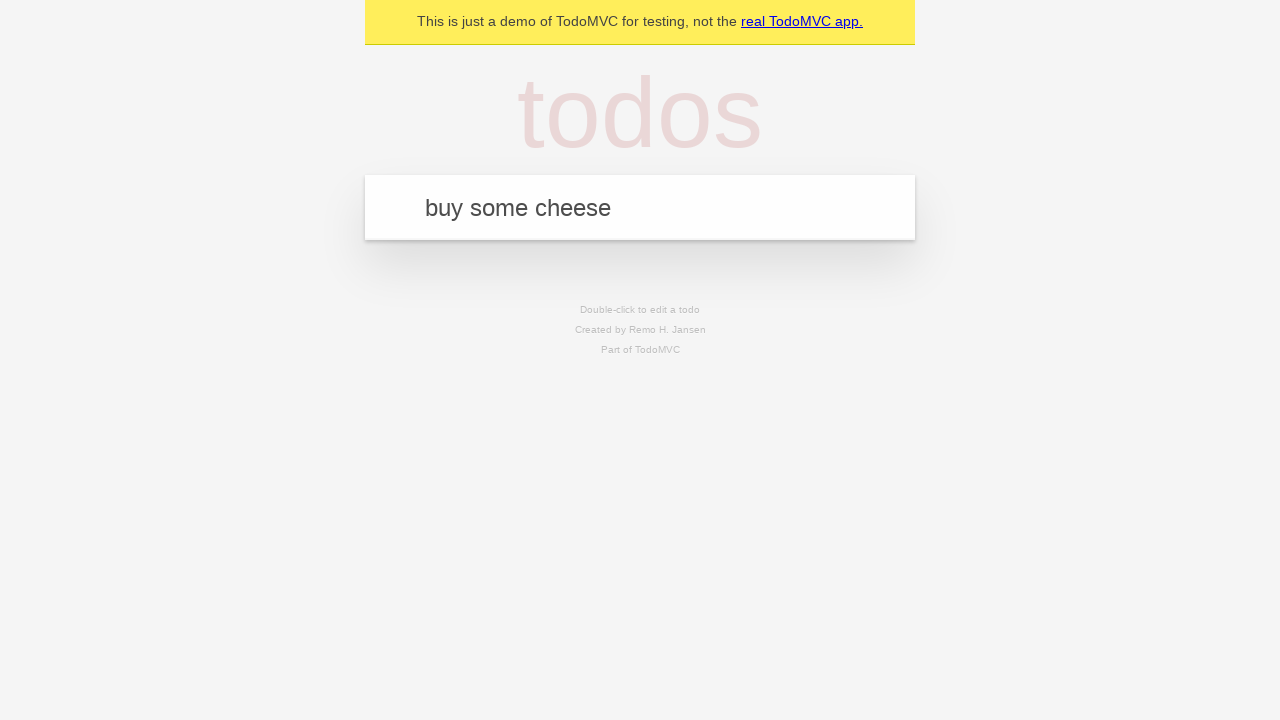

Pressed Enter to add first todo item on internal:attr=[placeholder="What needs to be done?"i]
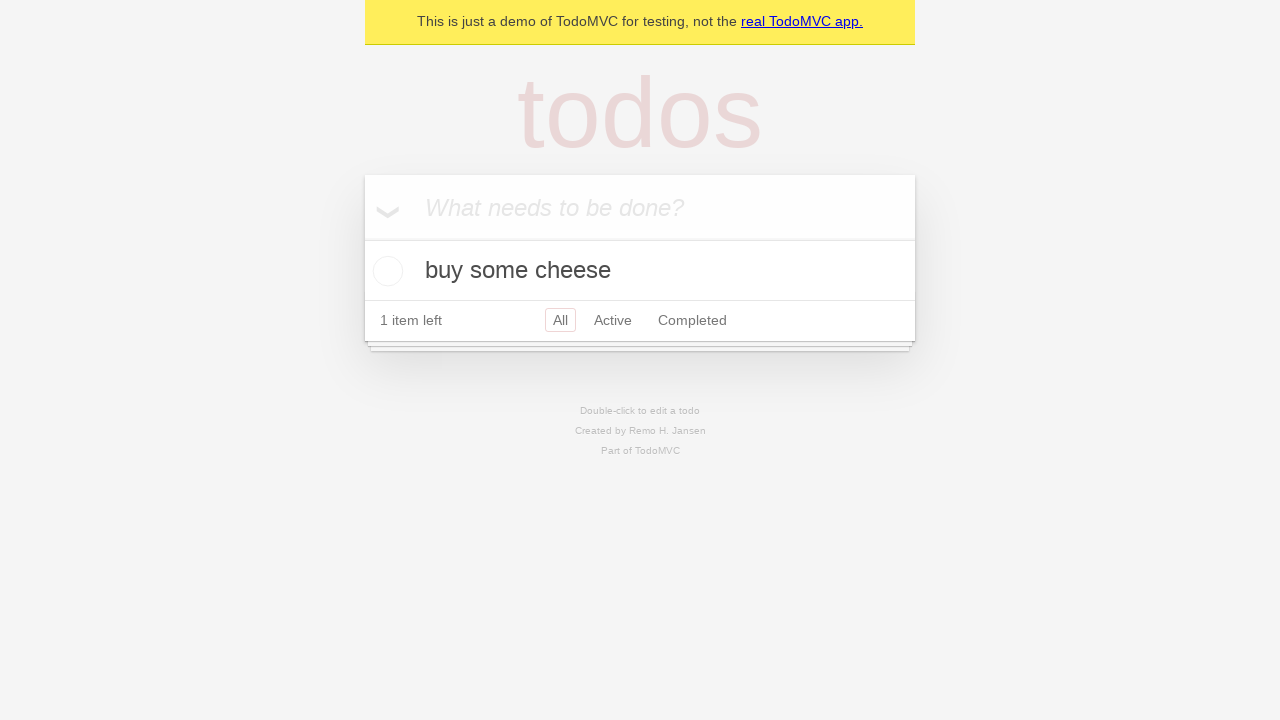

First todo item appeared in the list
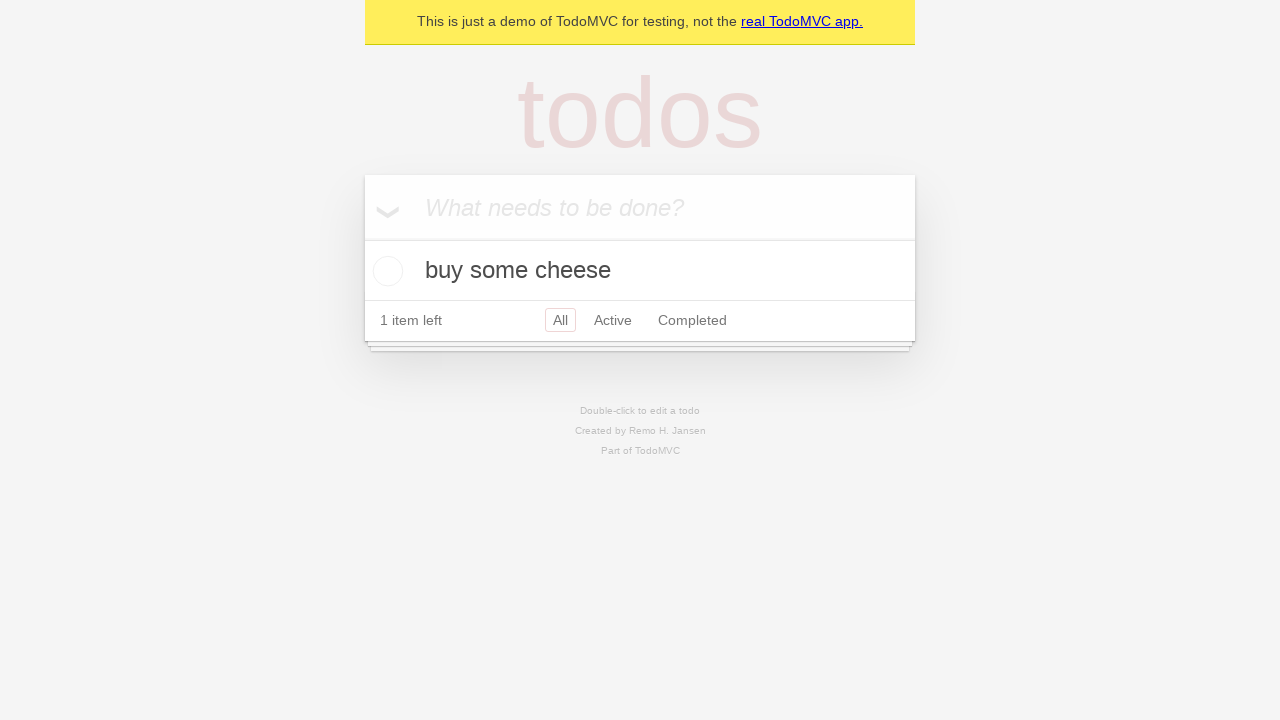

Filled todo input field with 'feed the cat' on internal:attr=[placeholder="What needs to be done?"i]
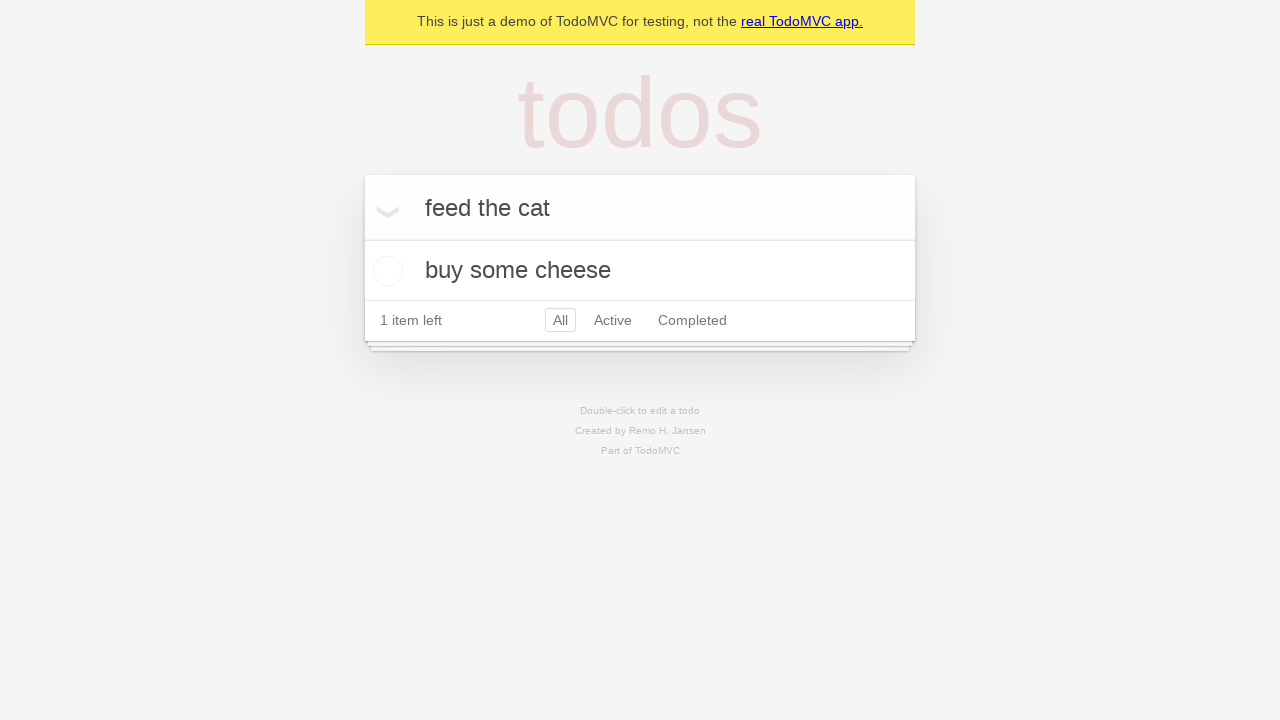

Pressed Enter to add second todo item on internal:attr=[placeholder="What needs to be done?"i]
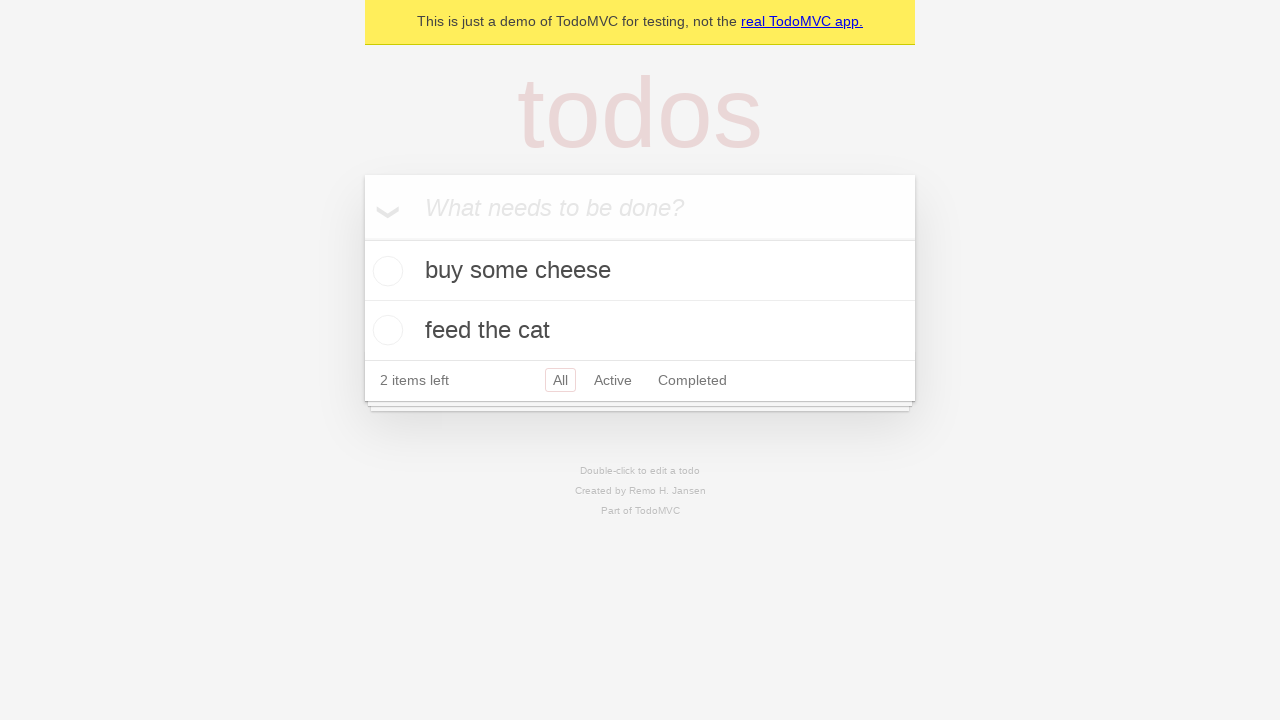

Verified both todo items are visible in the list
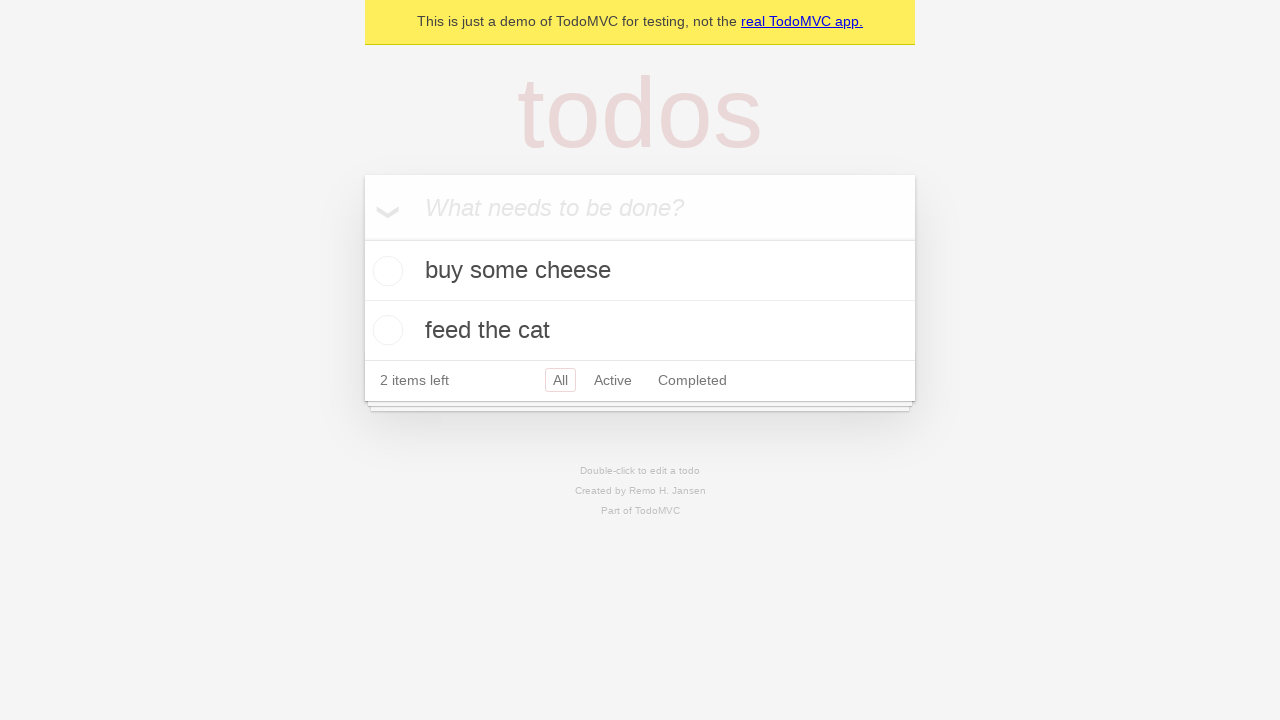

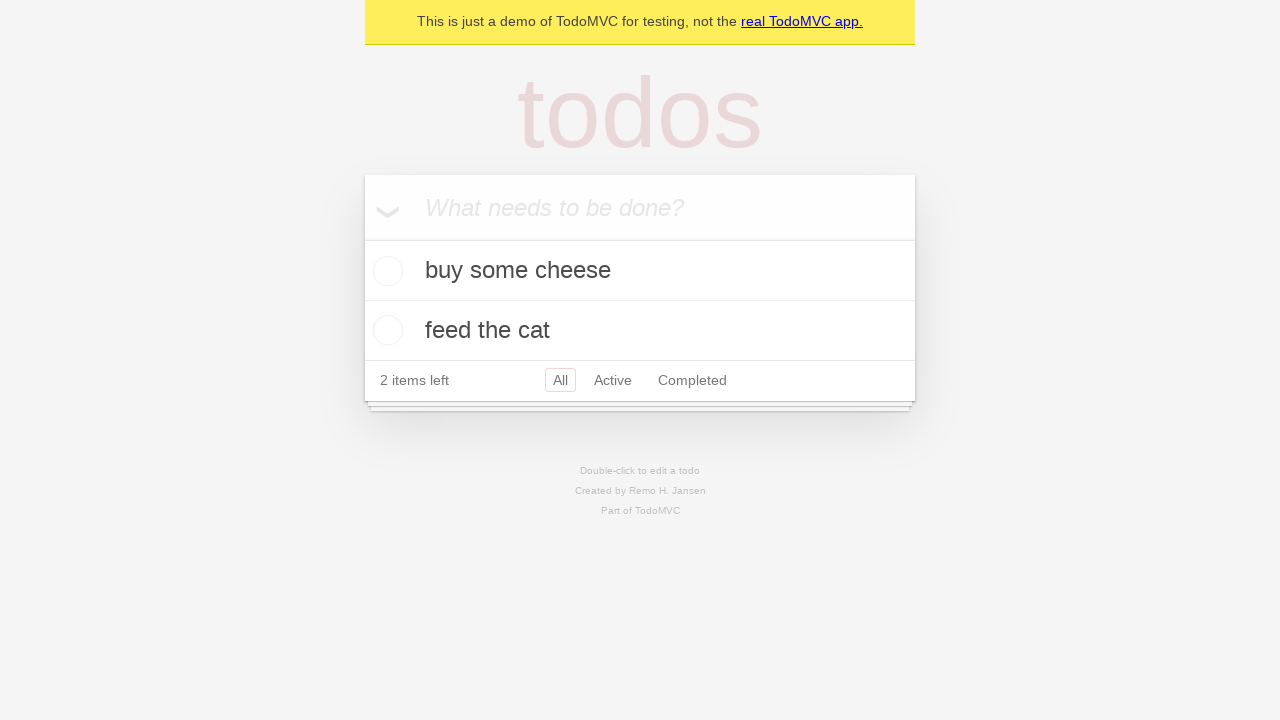